Tests double-click functionality by double-clicking a button.

Starting URL: https://qa-practice.netlify.app/double-click

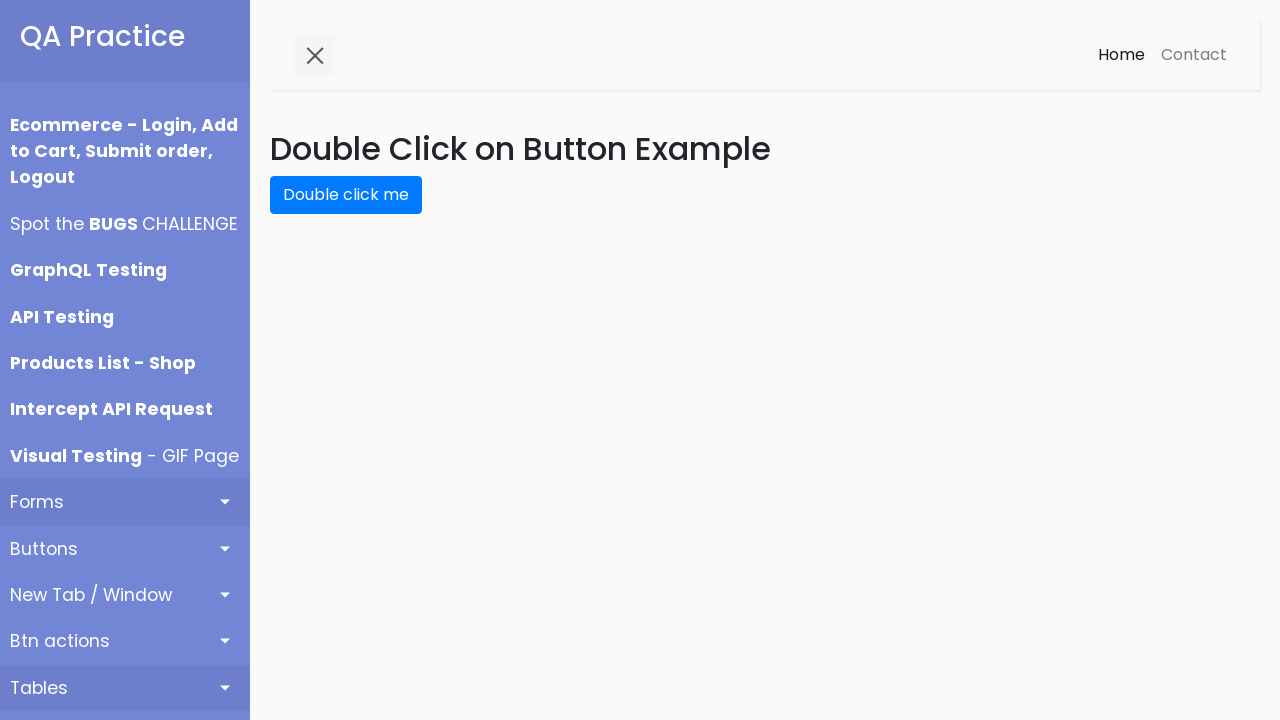

Double-clicked the 'Double click me' button at (346, 195) on internal:role=button[name="Double click me"i]
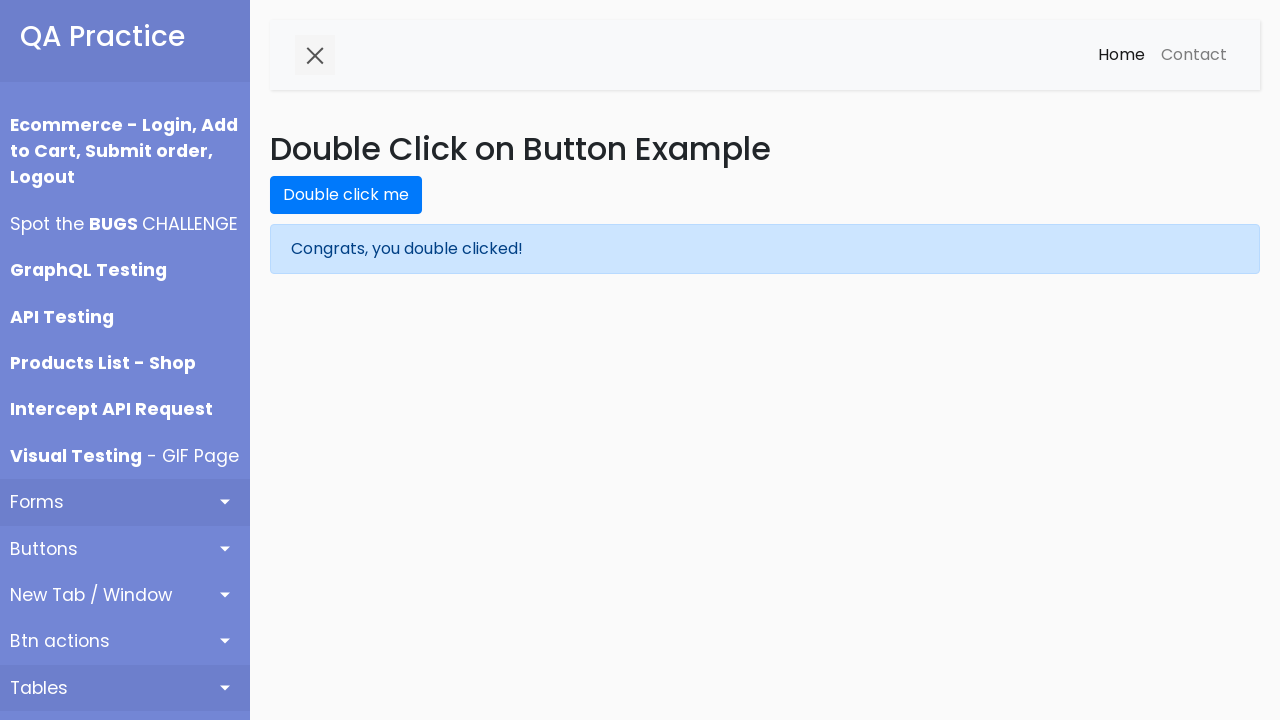

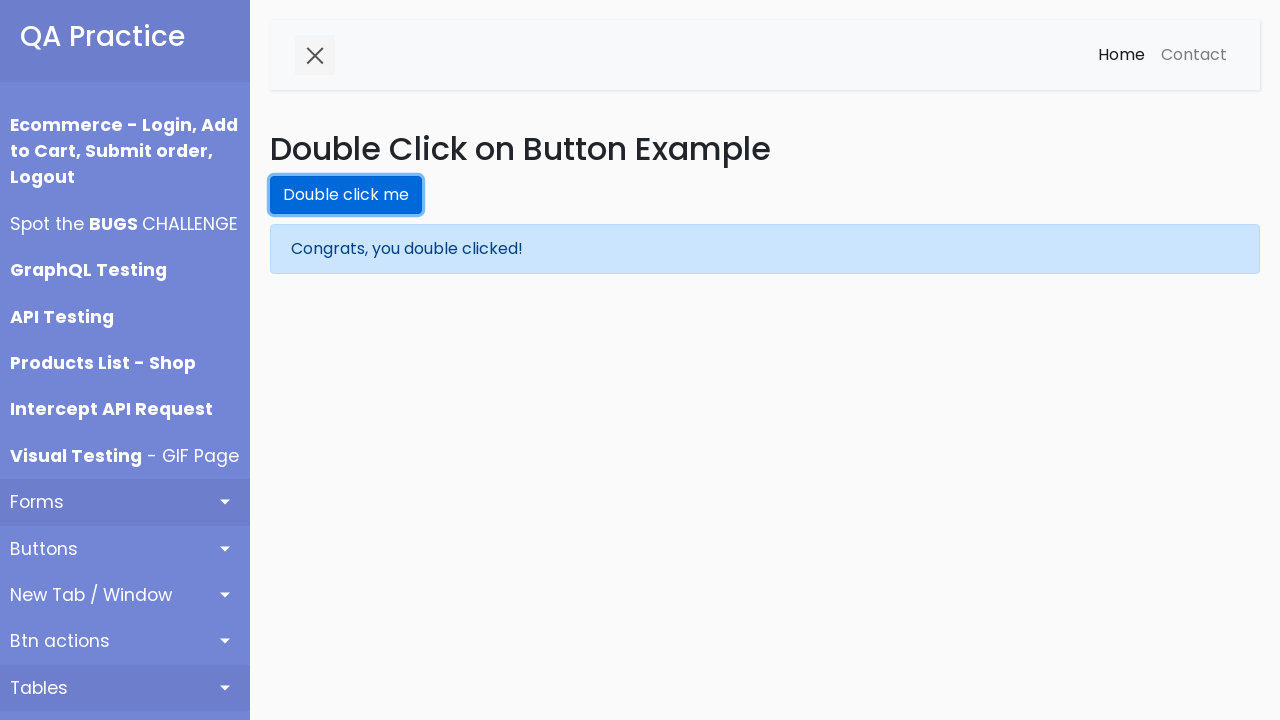